Tests alert/prompt handling by clicking a button that triggers a prompt dialog and accepting it with input

Starting URL: https://testautomationpractice.blogspot.com/

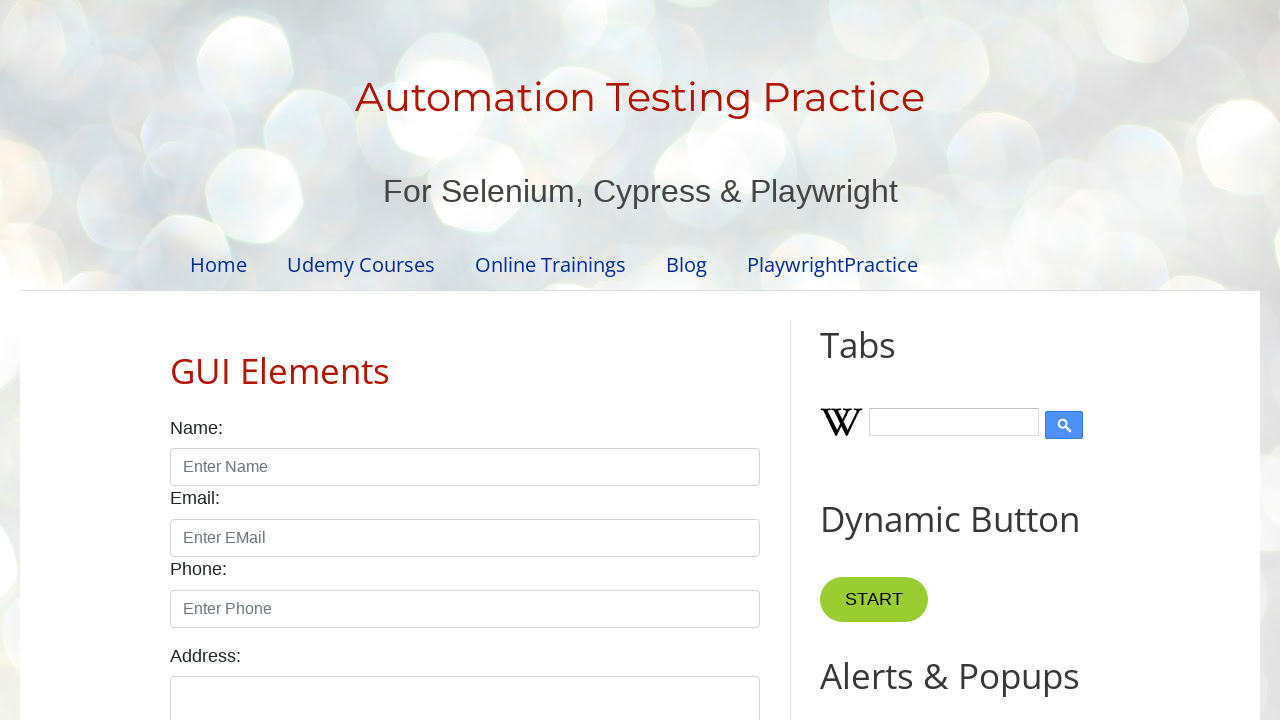

Set up dialog handler to accept prompt with text 'Playwright Automation'
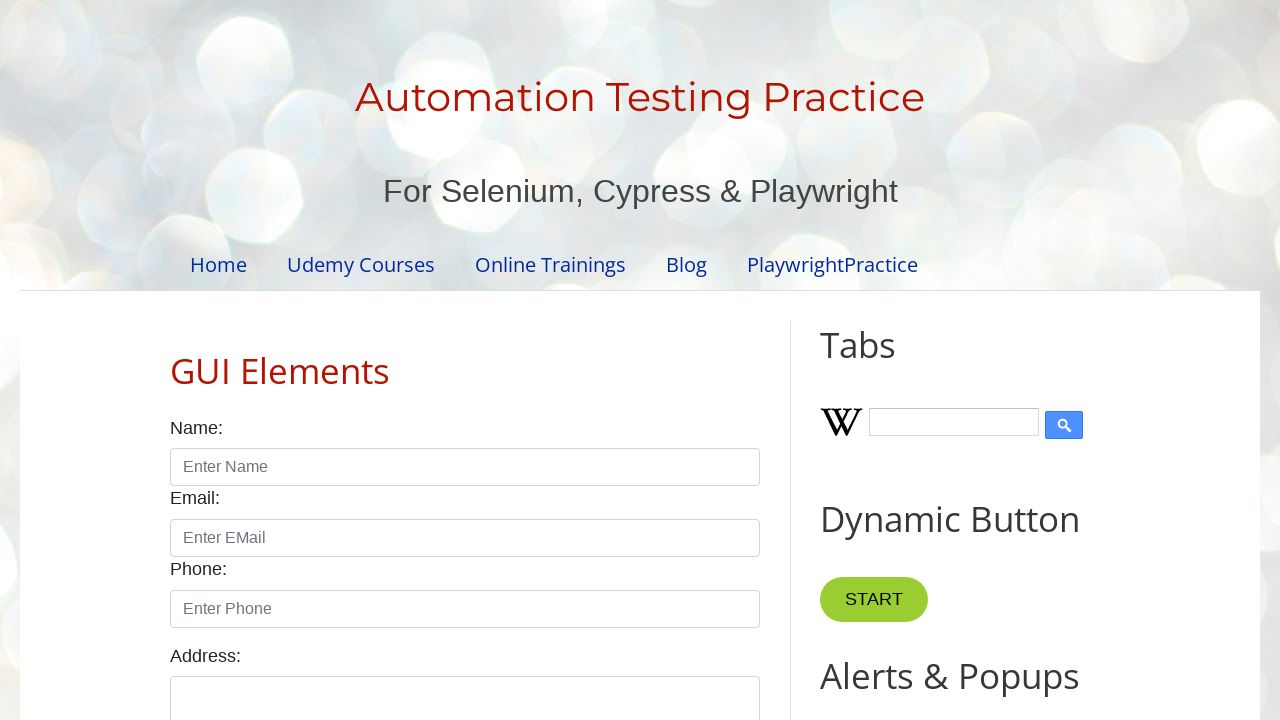

Clicked prompt button to trigger dialog at (890, 360) on xpath=//button[@id='promptBtn']
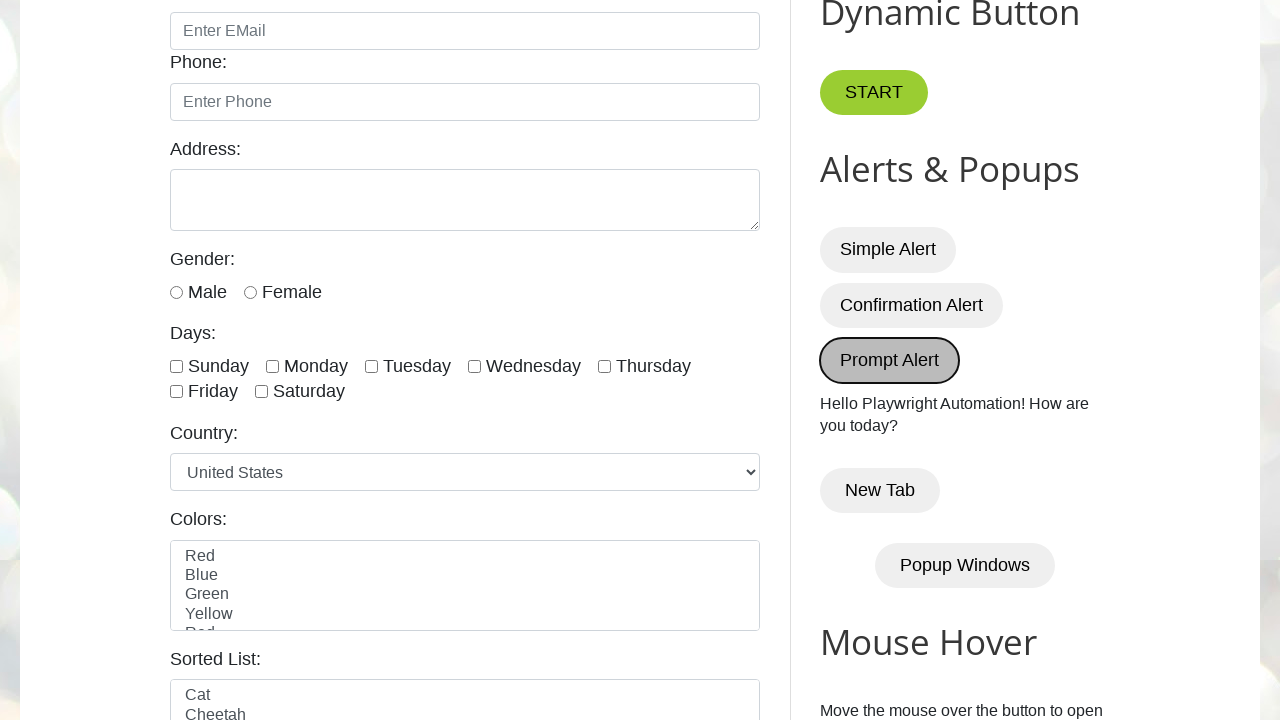

Waited for dialog handling to complete
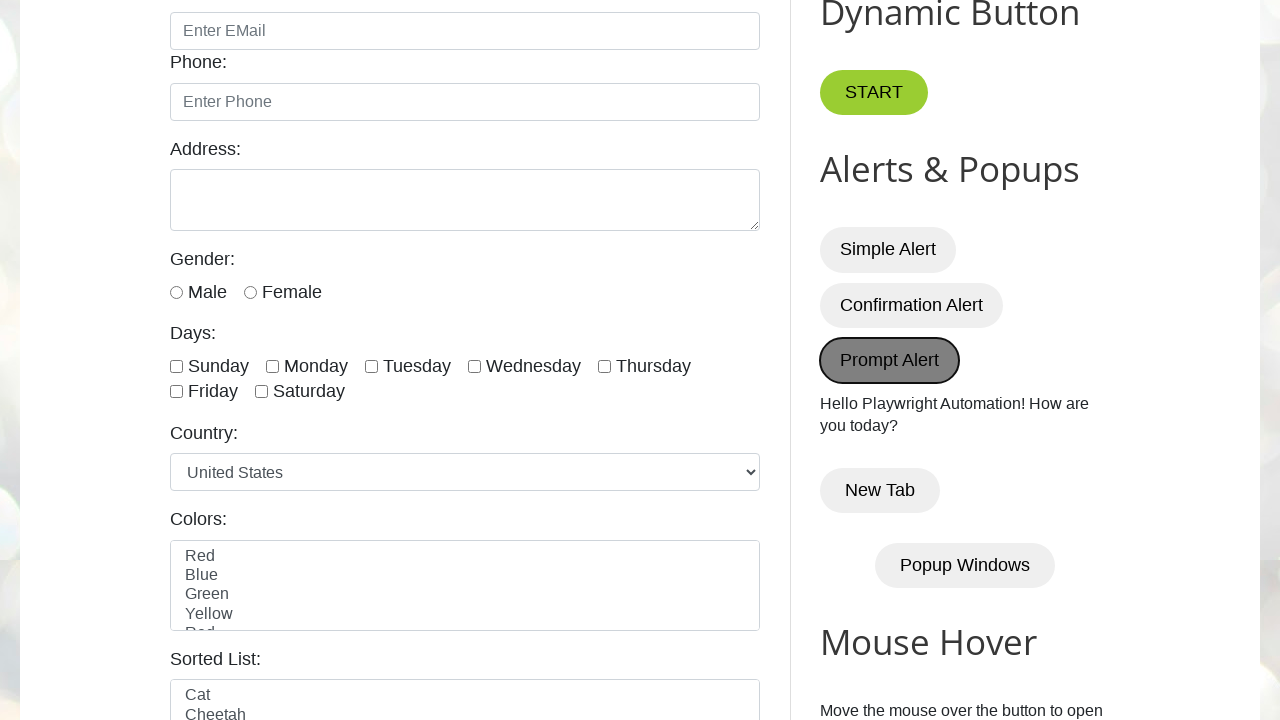

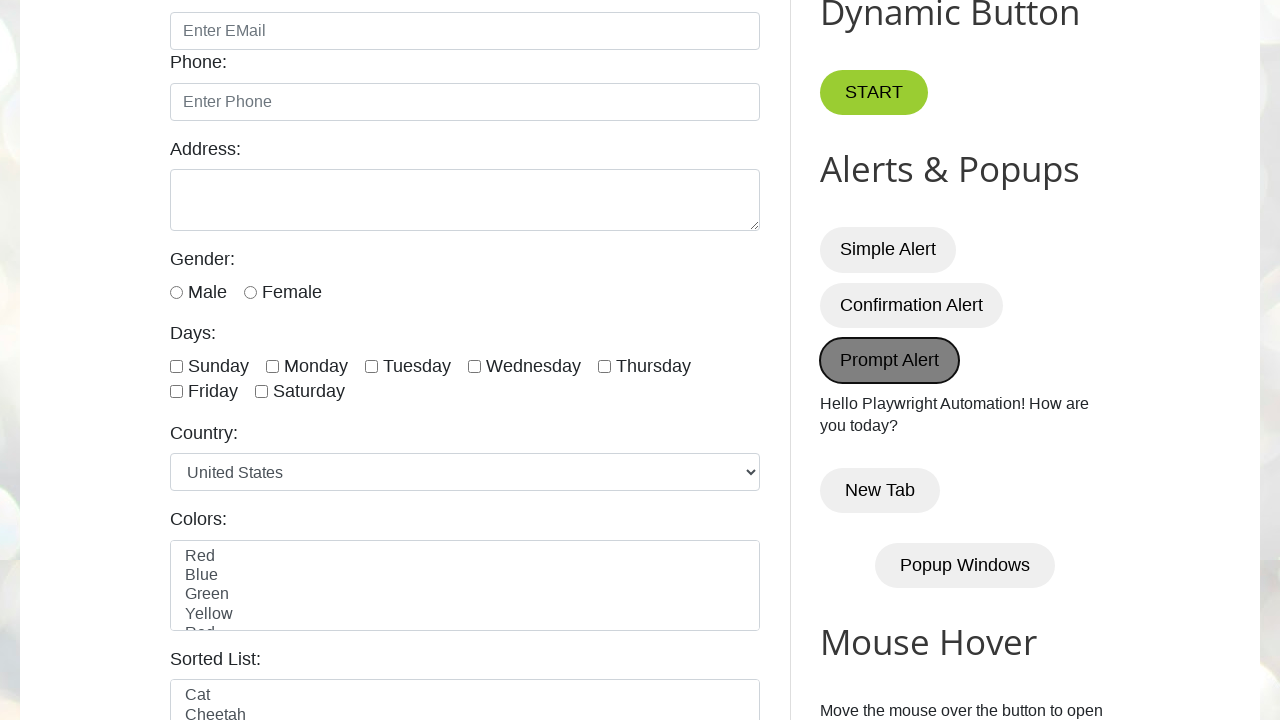